Tests clicking on the third tab and verifying its content displays correctly

Starting URL: http://demoqa.com/tabs/

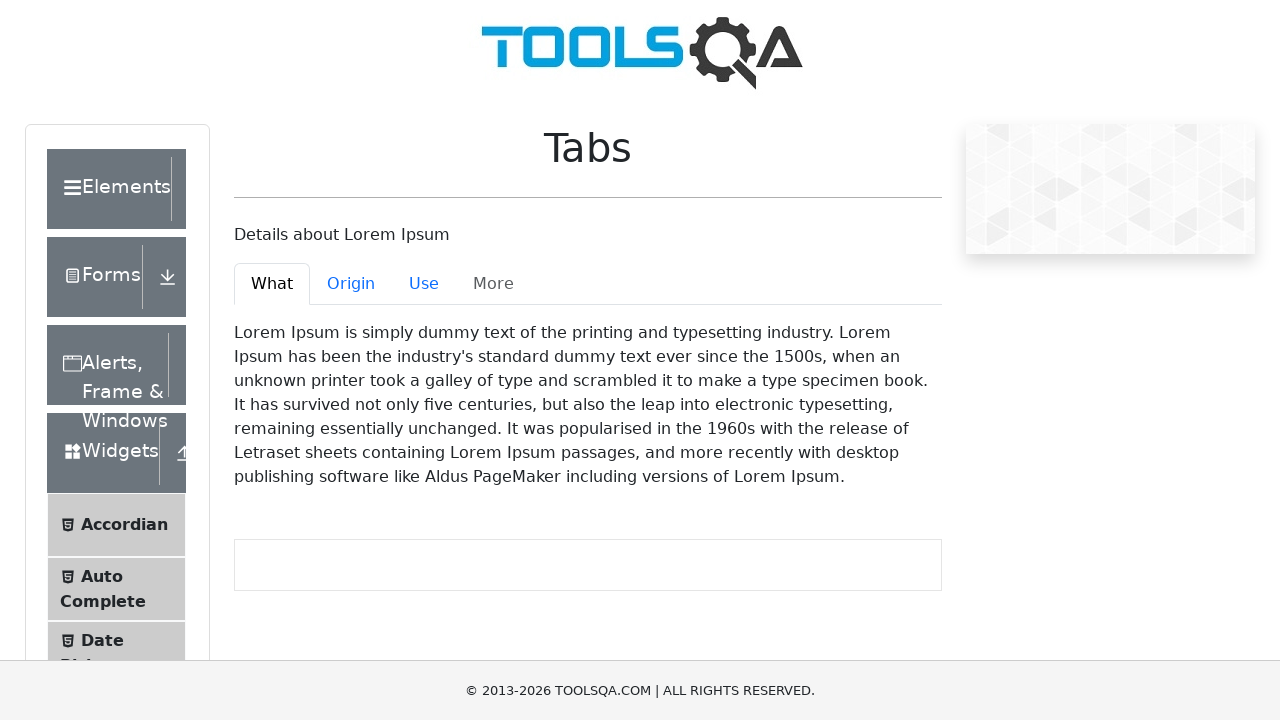

Clicked on the third tab (Use tab) at (424, 284) on #demo-tab-use
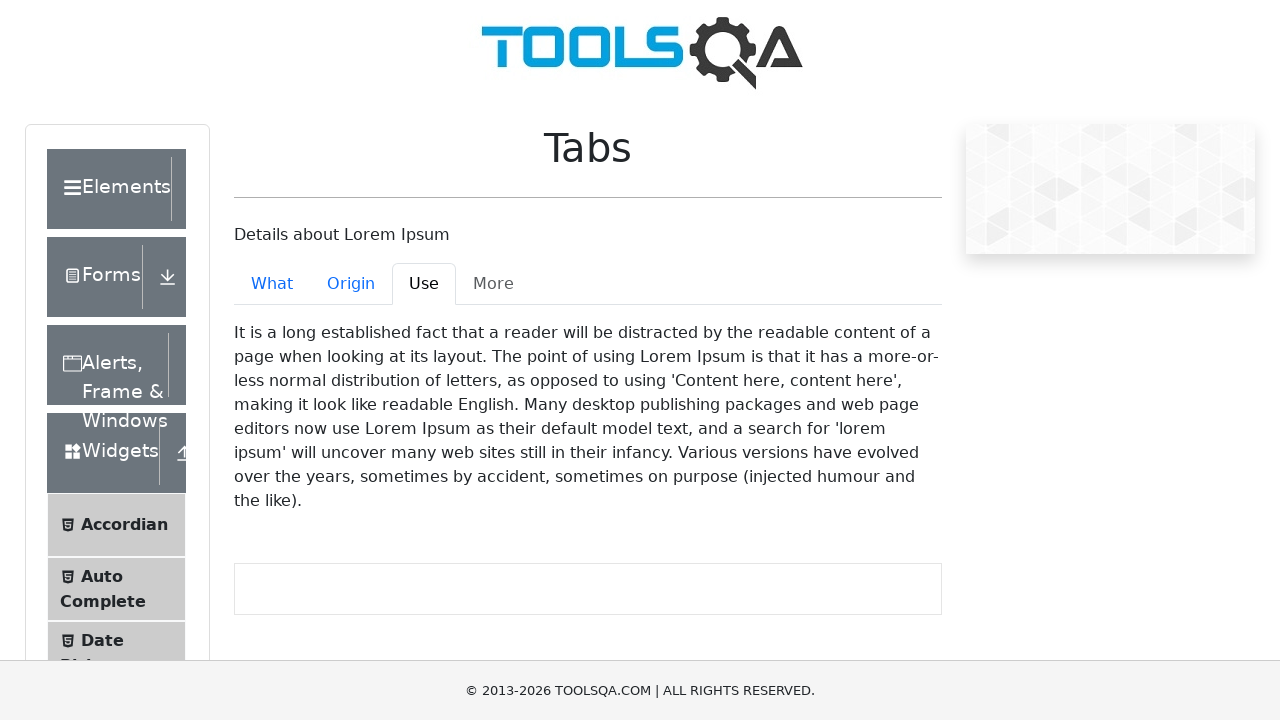

Verified third tab's content panel is visible
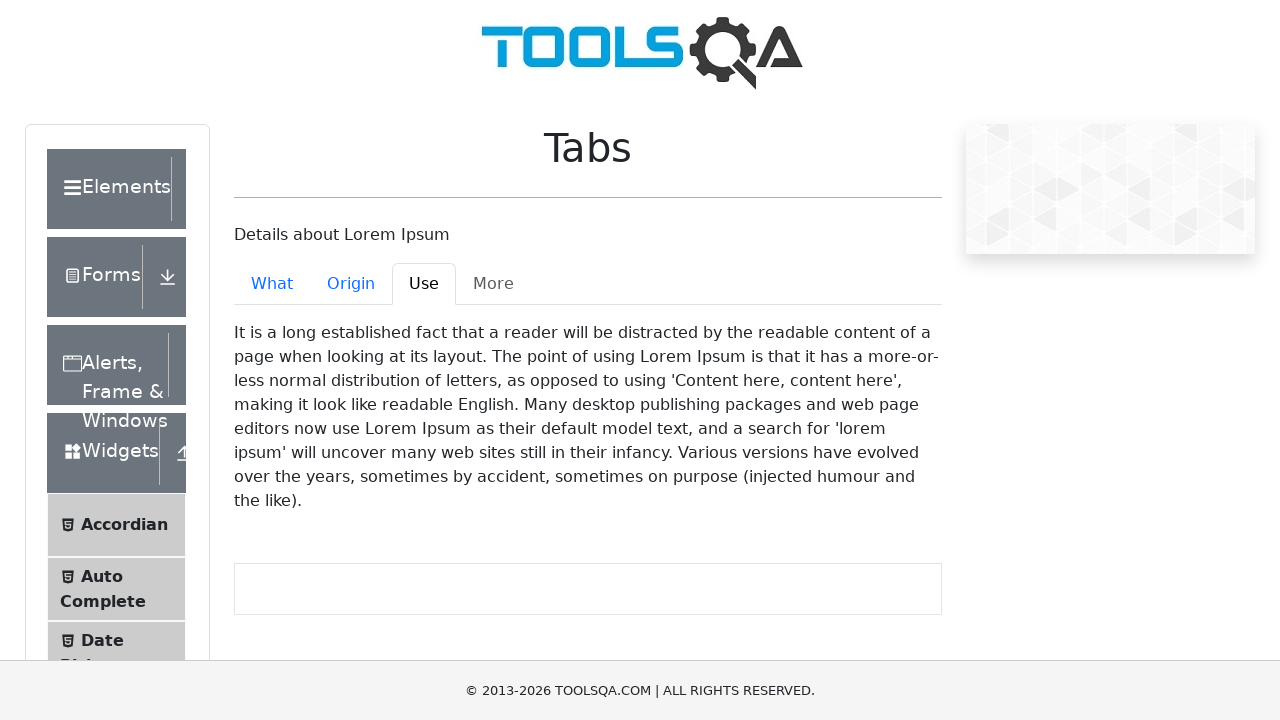

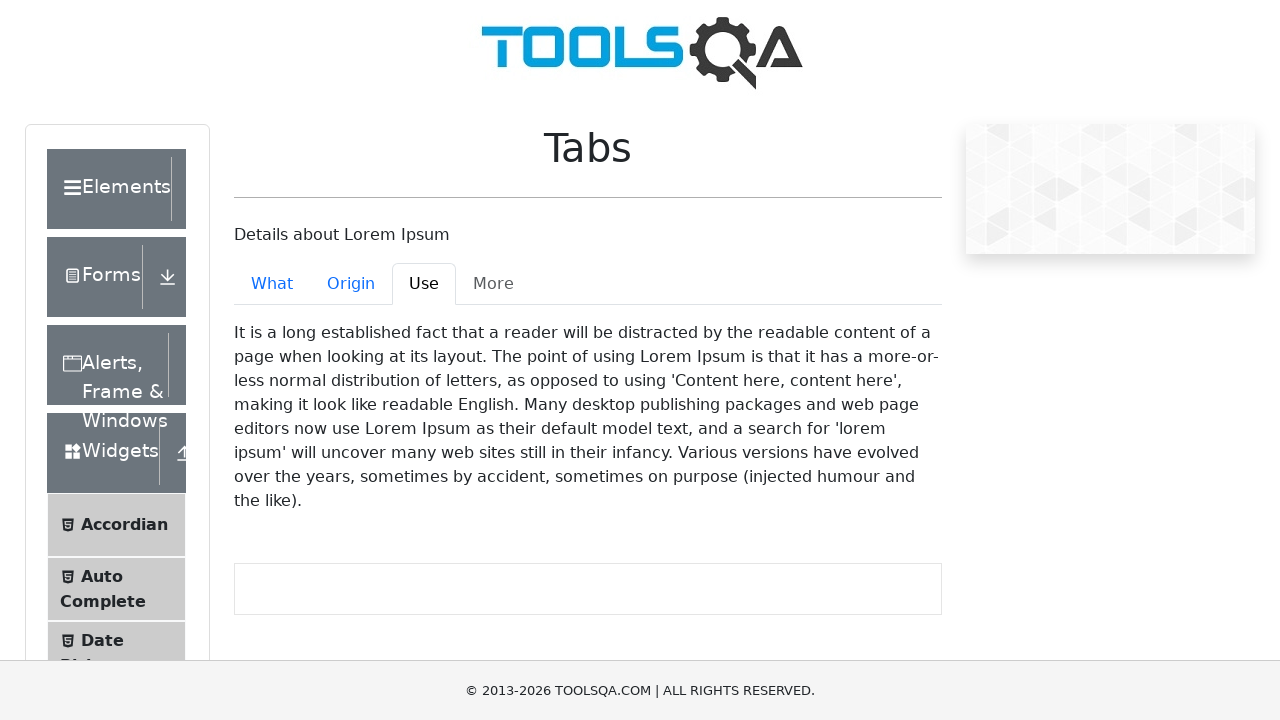